Tests modal dialog functionality by clicking a button to open a modal and then closing it using JavaScript execution

Starting URL: https://formy-project.herokuapp.com/modal

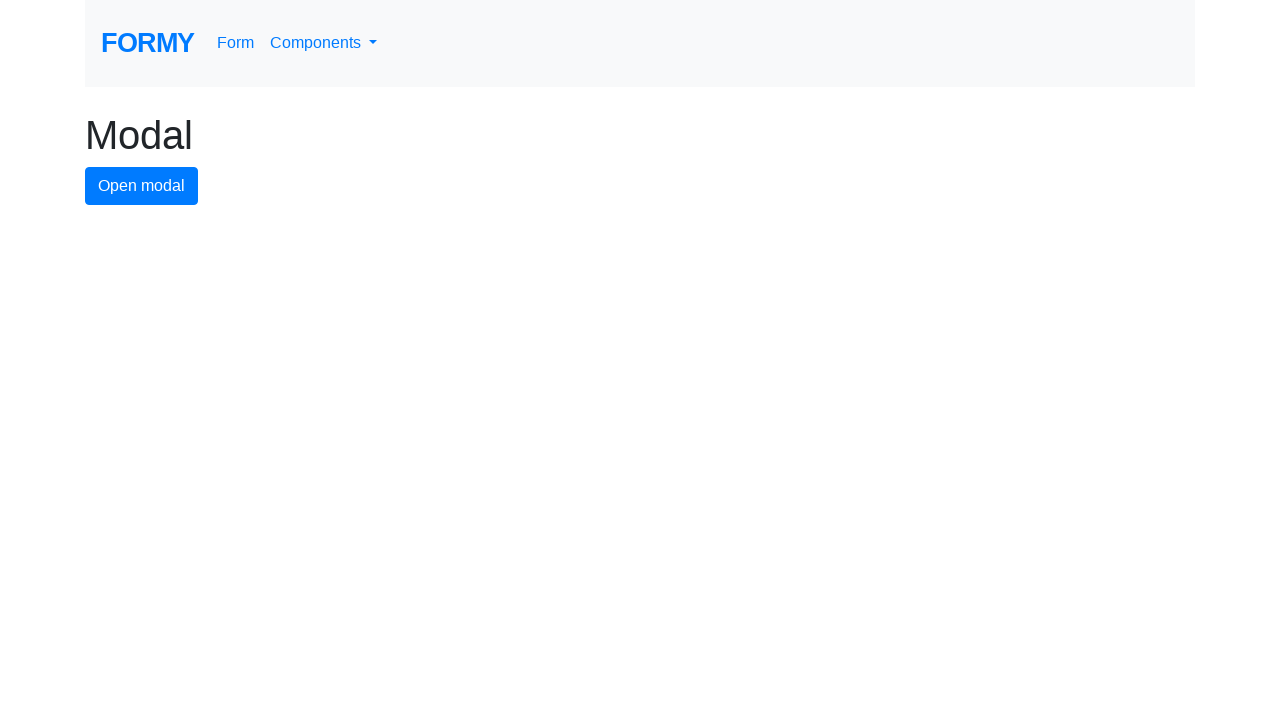

Clicked modal button to open the modal dialog at (142, 186) on #modal-button
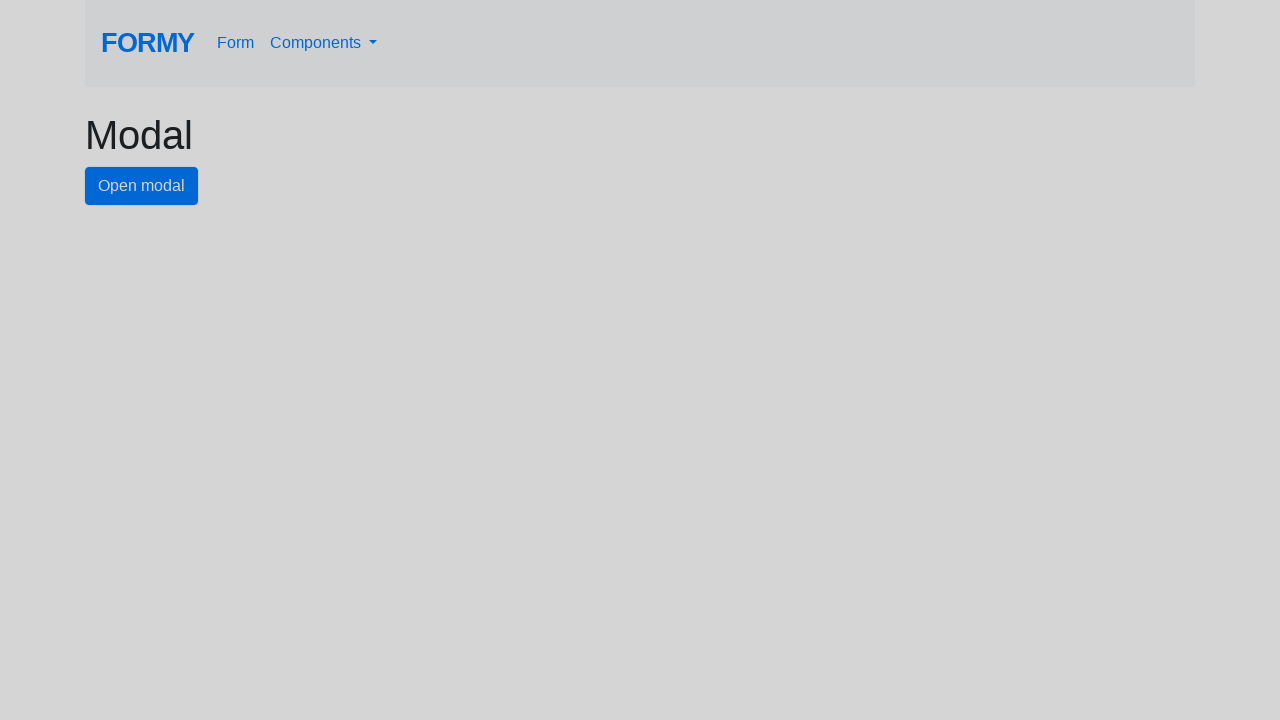

Modal dialog appeared and close button is visible
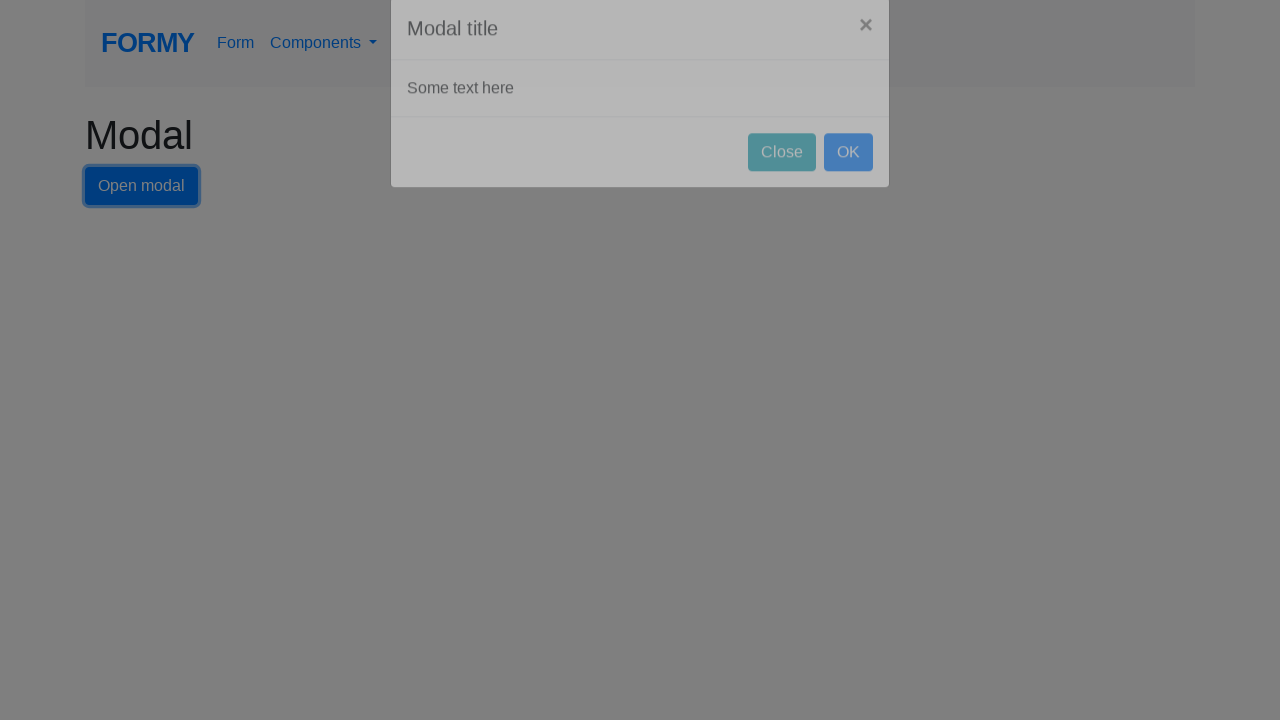

Clicked close button to dismiss the modal dialog at (782, 184) on #close-button
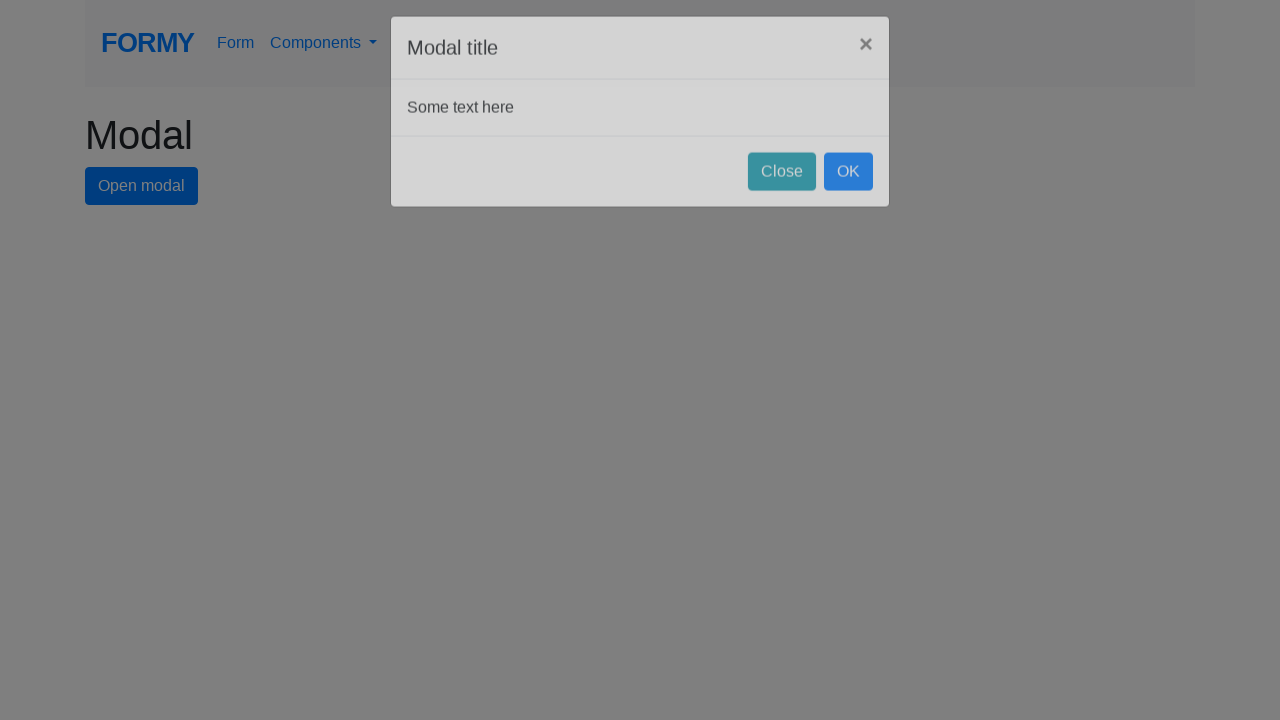

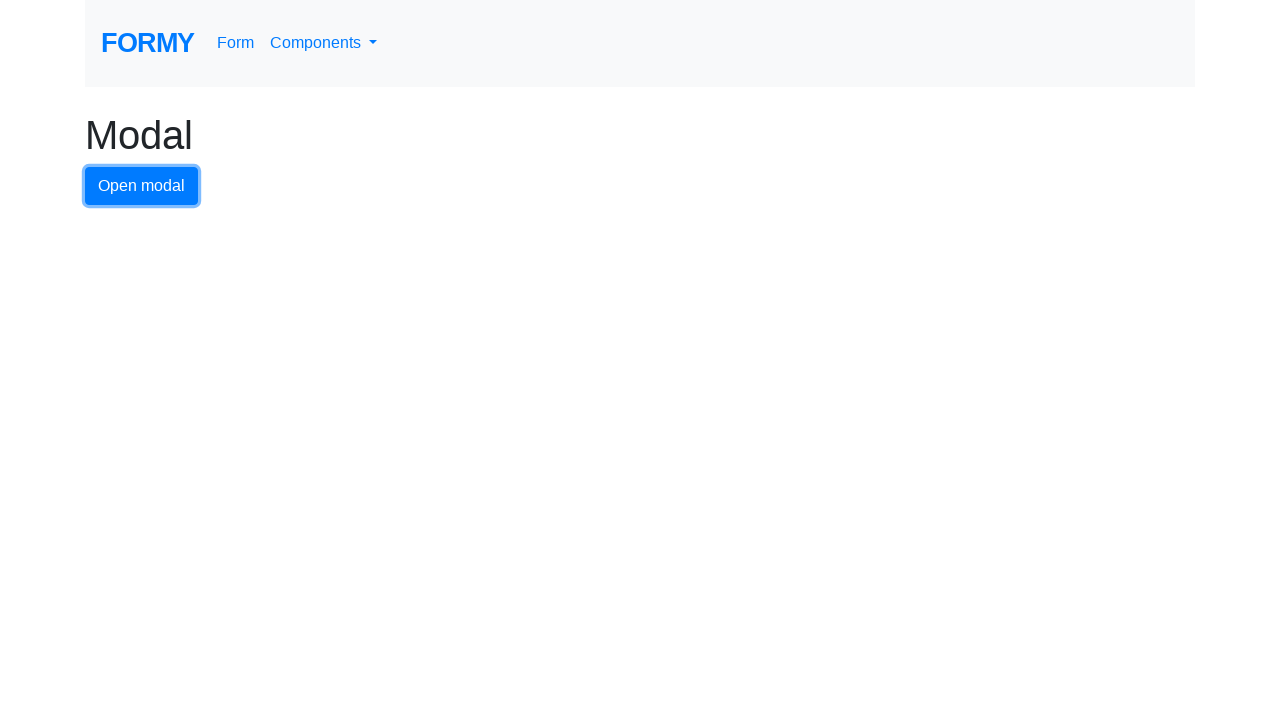